Tests dropdown selection functionality by selecting options using different methods (by index, by value, and by visible text) on a currency dropdown

Starting URL: https://rahulshettyacademy.com/dropdownsPractise/

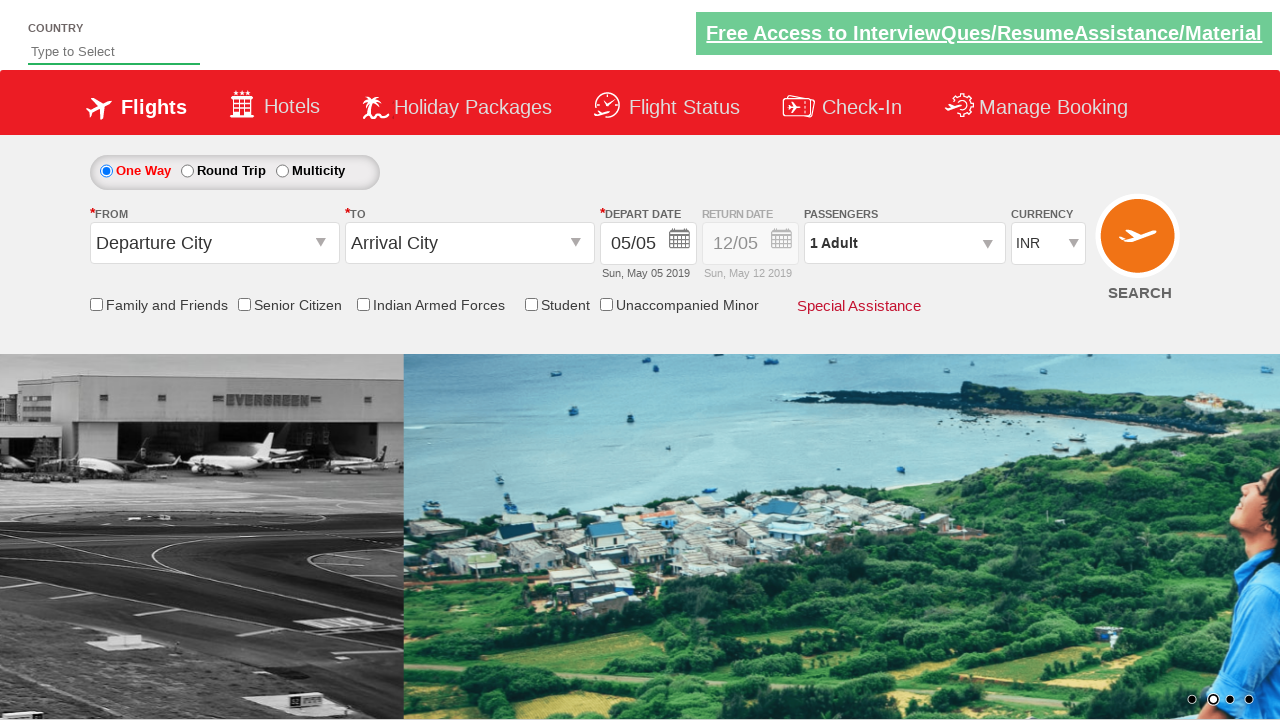

Selected currency dropdown option at index 3 on #ctl00_mainContent_DropDownListCurrency
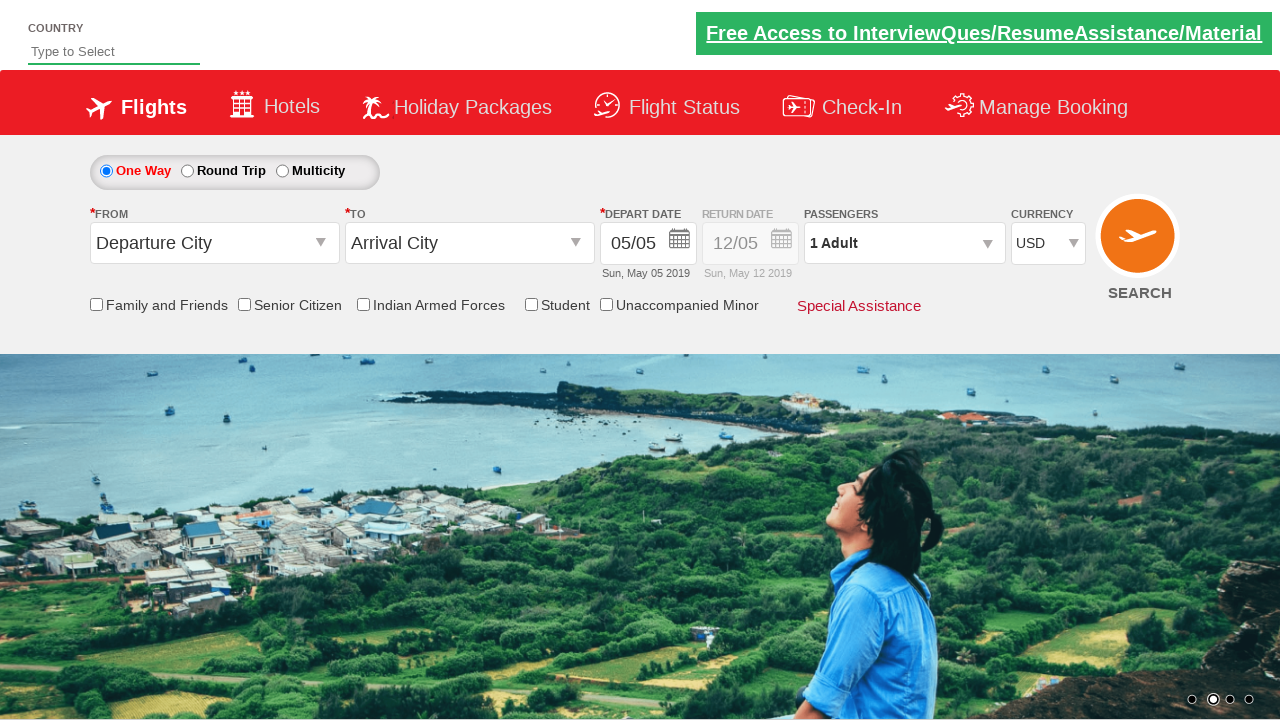

Selected currency dropdown option by value 'AED' on #ctl00_mainContent_DropDownListCurrency
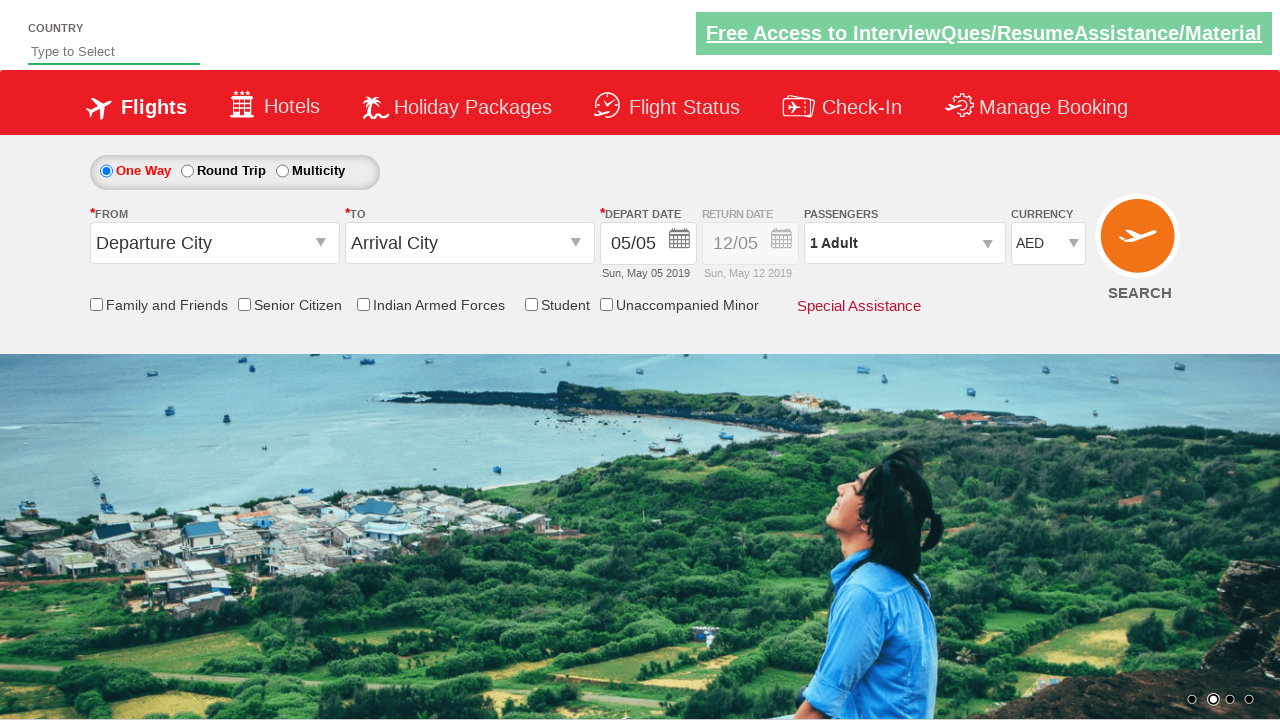

Selected currency dropdown option by visible text 'INR' on #ctl00_mainContent_DropDownListCurrency
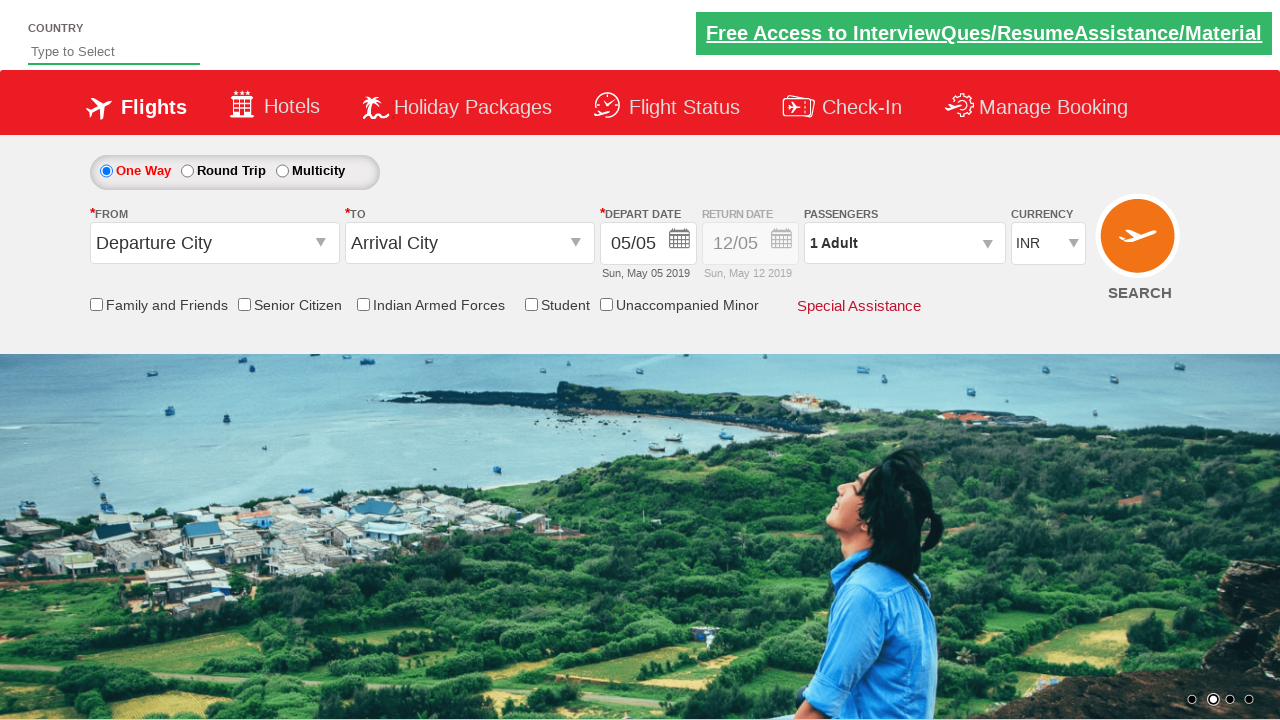

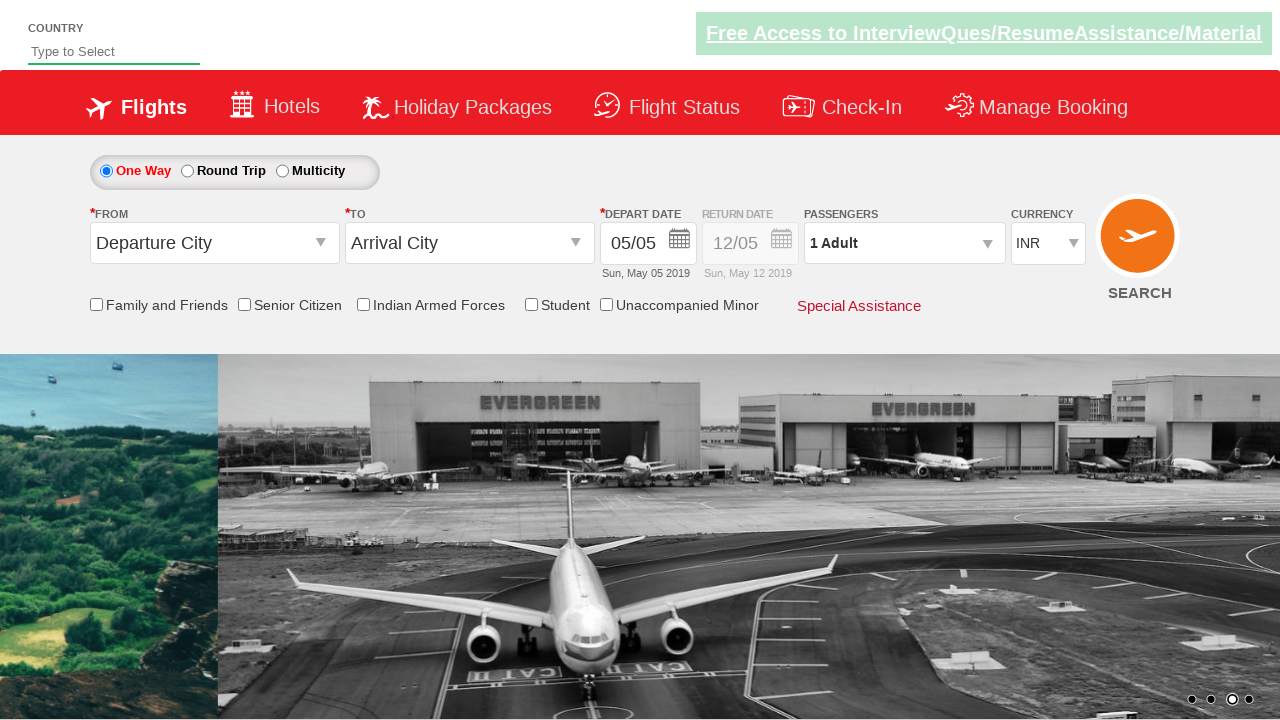